Tests clicking a button with a dynamic ID by locating it via its class name on a UI testing playground page

Starting URL: http://uitestingplayground.com/dynamicid

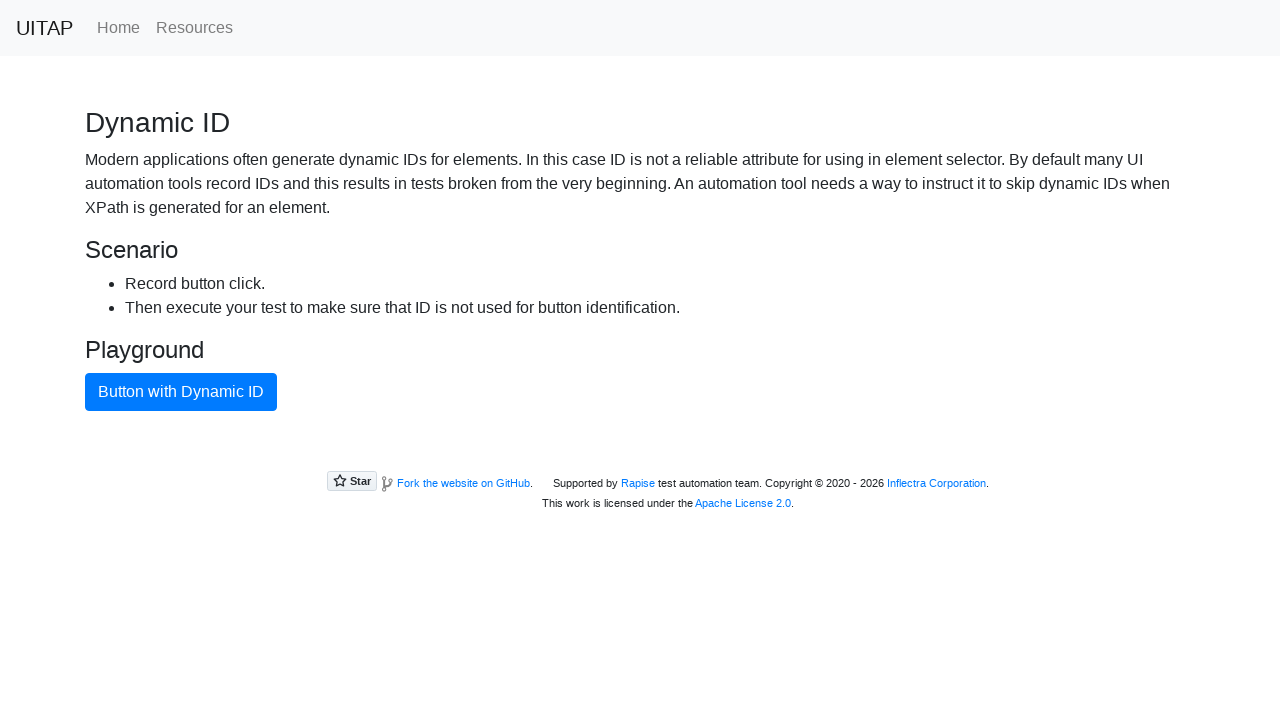

Navigated to UI Testing Playground dynamic ID page
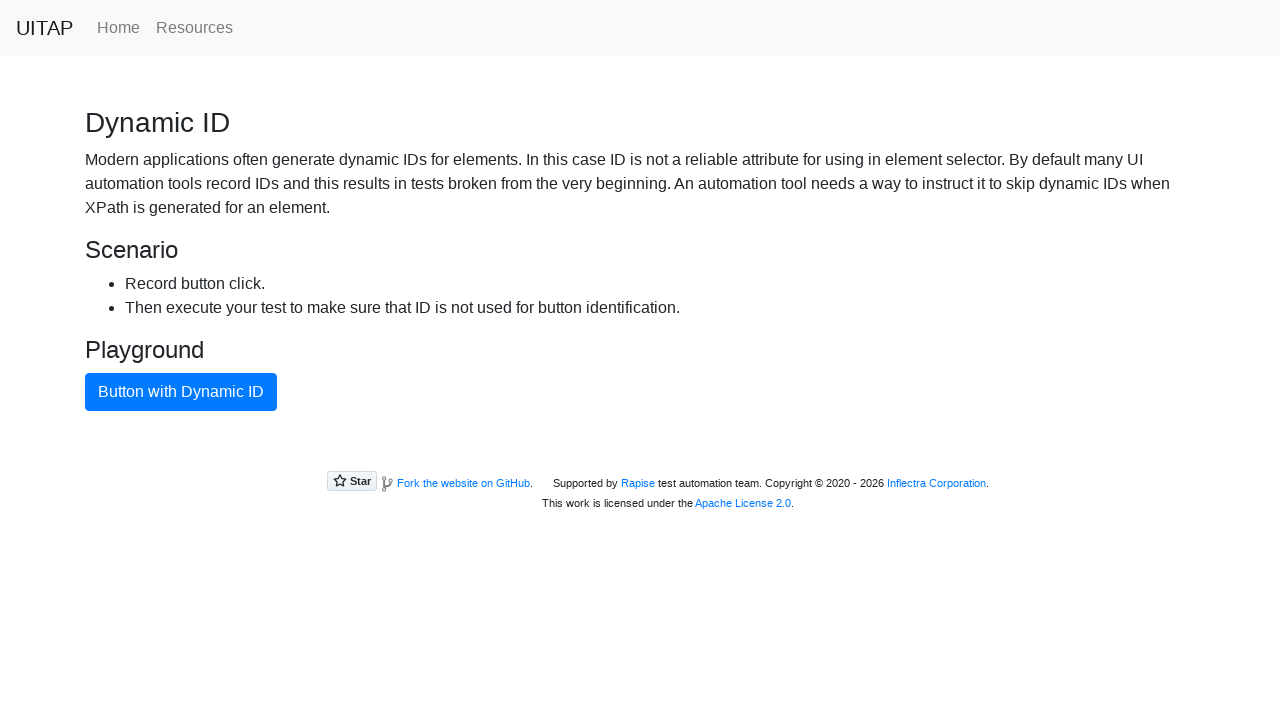

Clicked the blue primary button with dynamic ID via class name selector at (181, 392) on .btn-primary
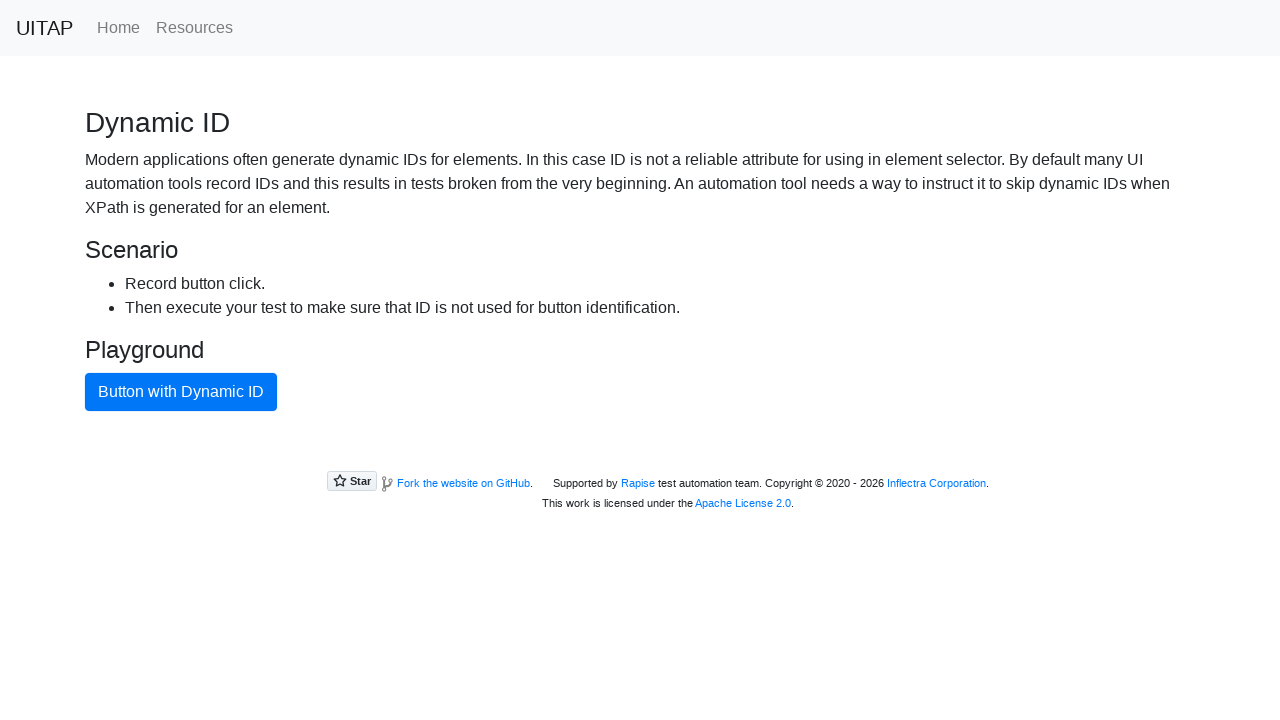

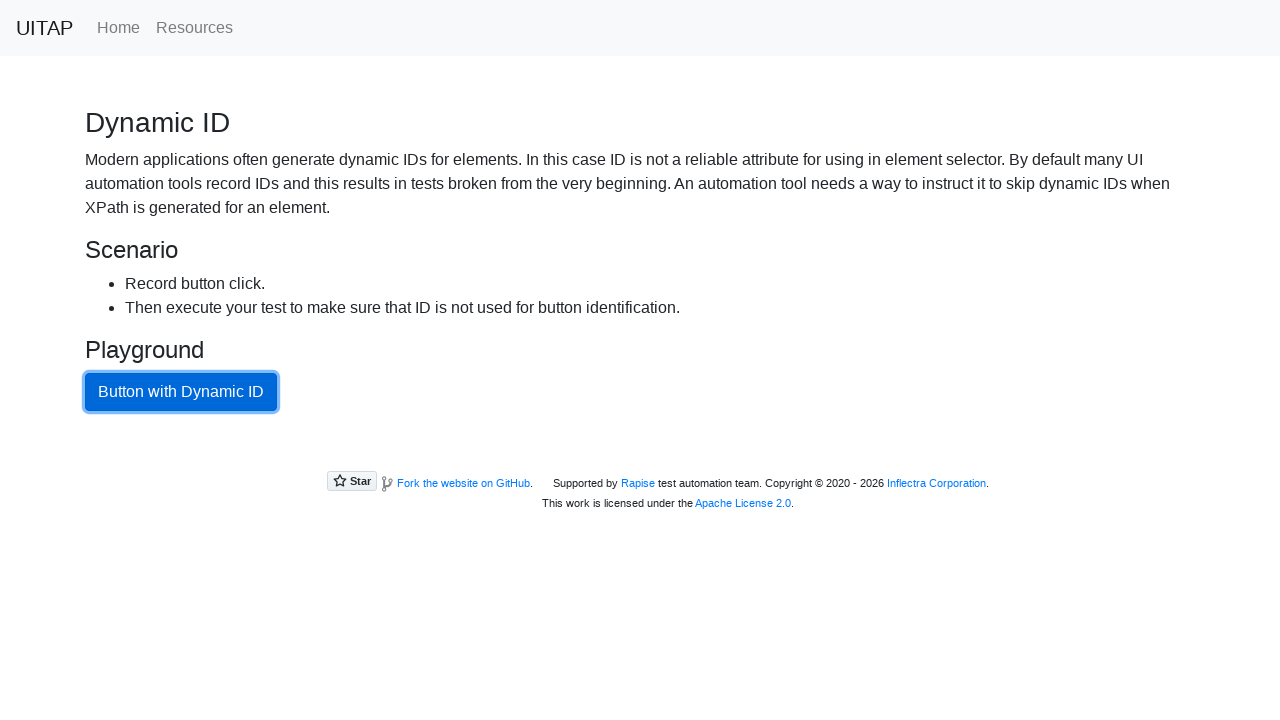